Tests tooltip functionality by hovering over an age input field and verifying the tooltip text appears

Starting URL: https://automationfc.github.io/jquery-tooltip/

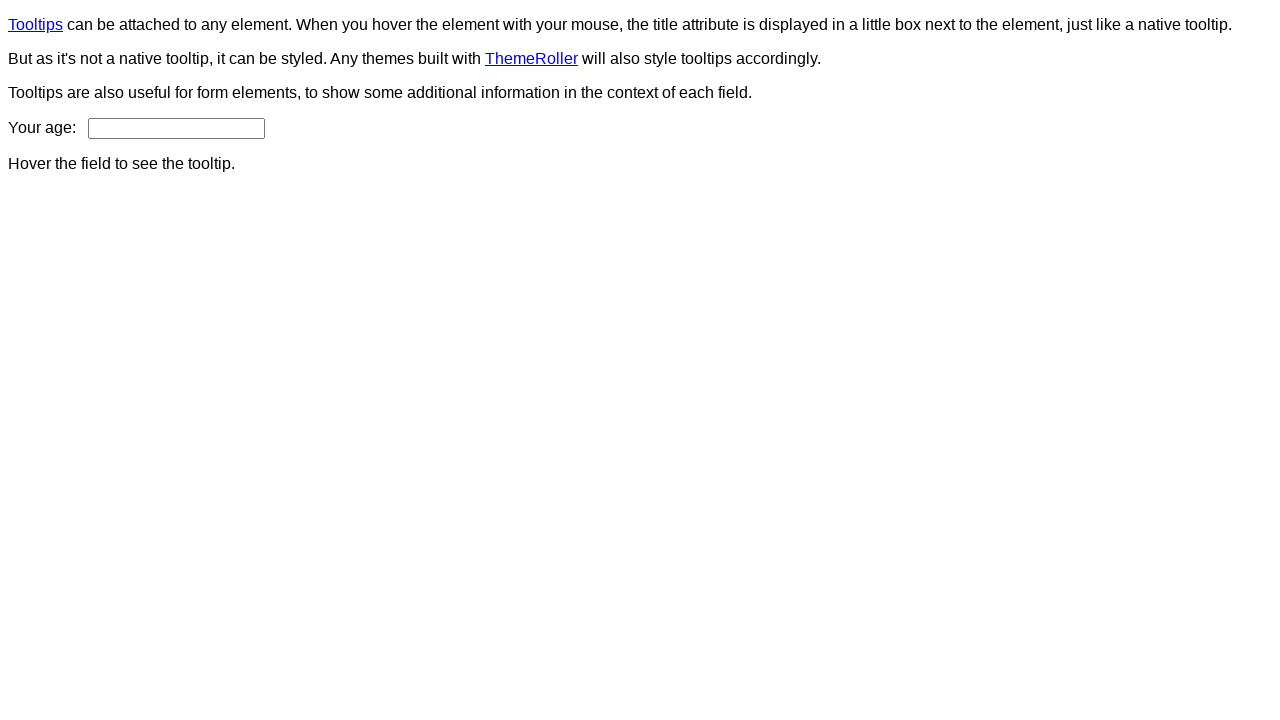

Hovered over age input field to trigger tooltip at (176, 128) on input#age
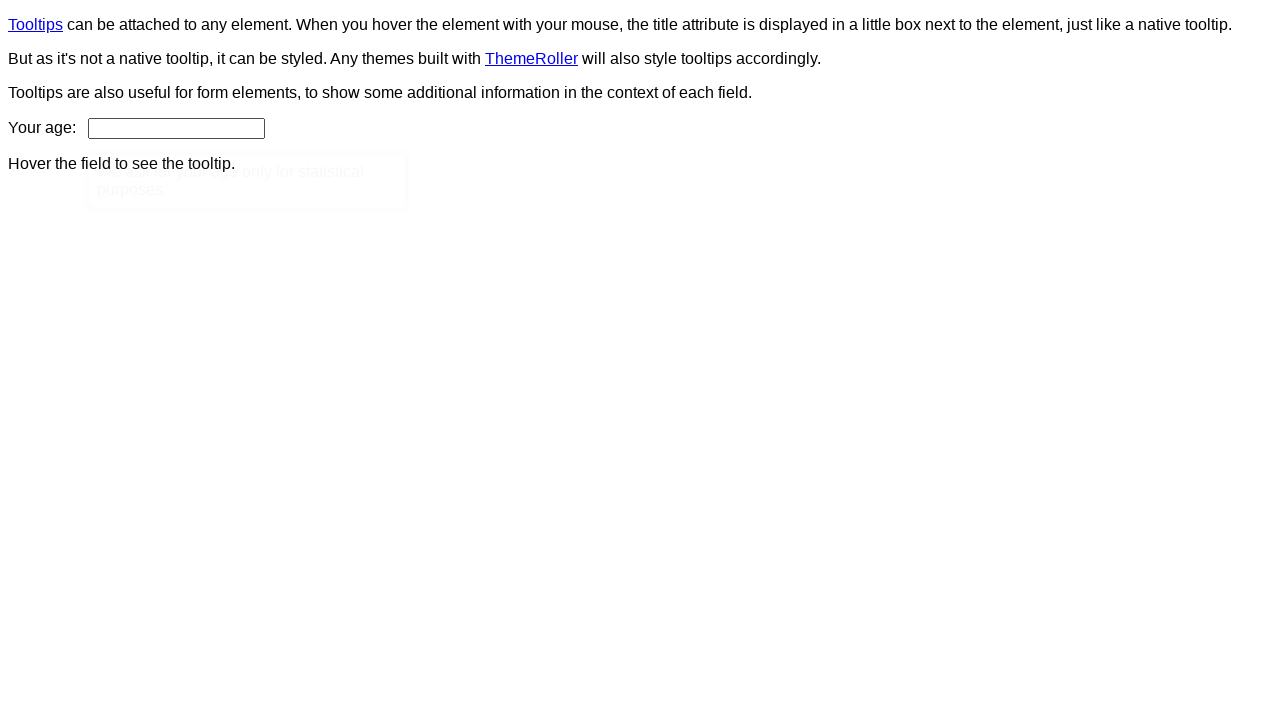

Tooltip content appeared and is now visible
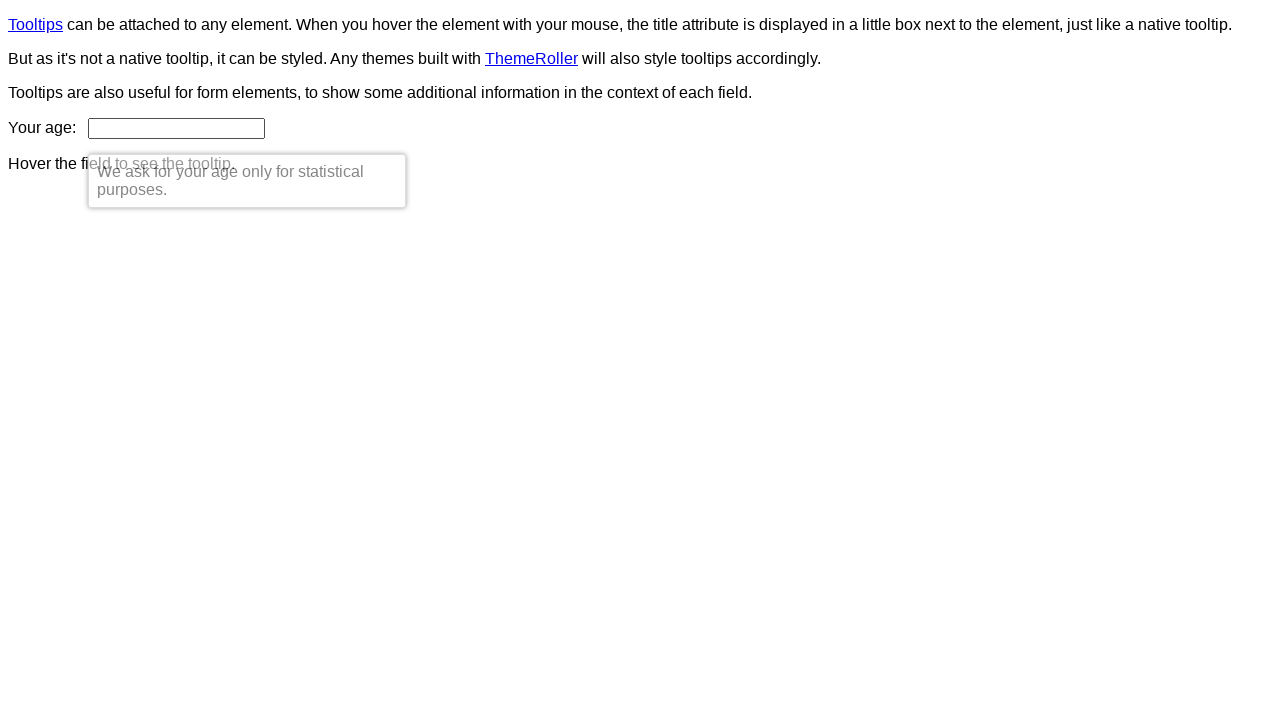

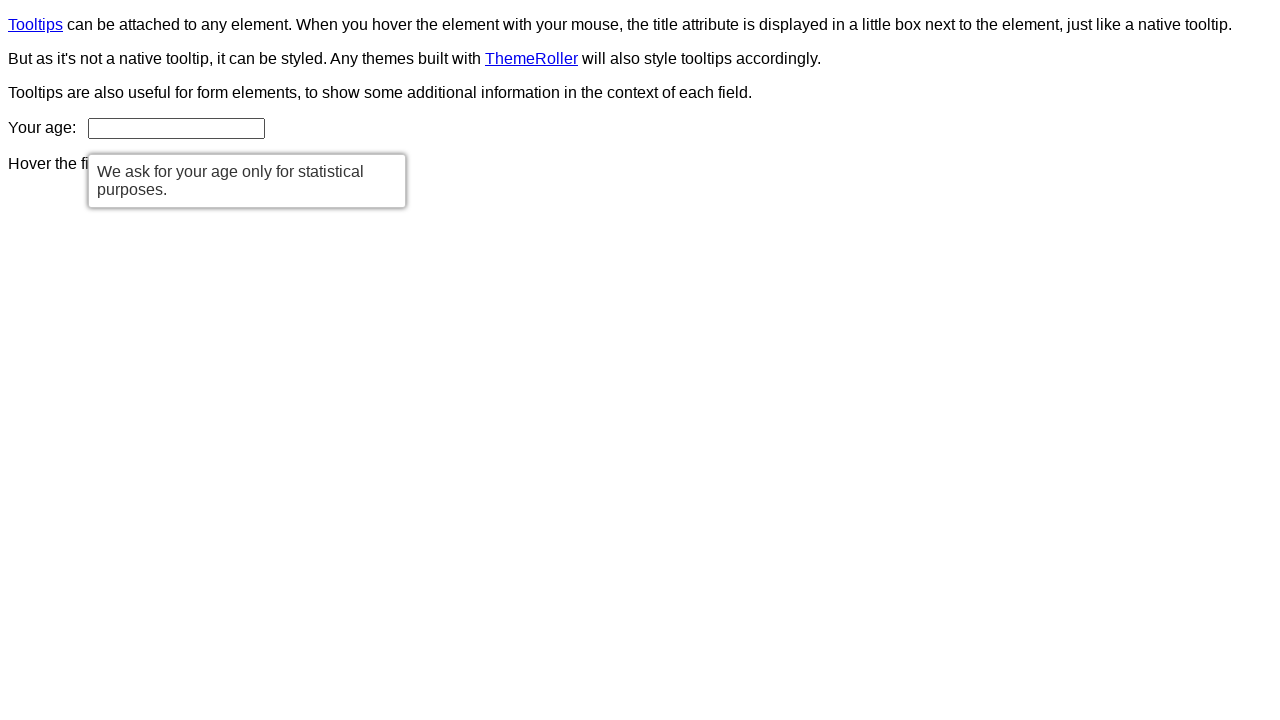